Tests radio button selection on Singapore Airlines manage booking page by switching between booking reference and e-ticket number options

Starting URL: https://www.singaporeair.com/en_UK/in/home#/managebooking

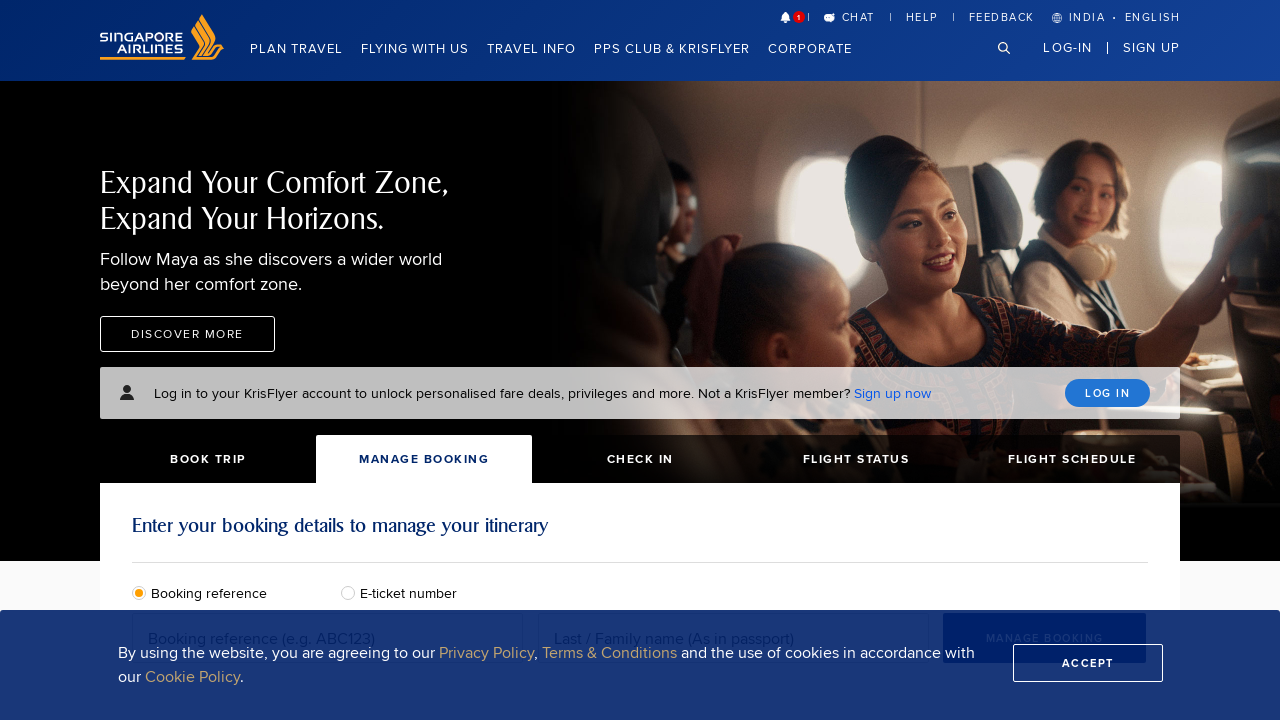

Waited for booking reference radio button to be available
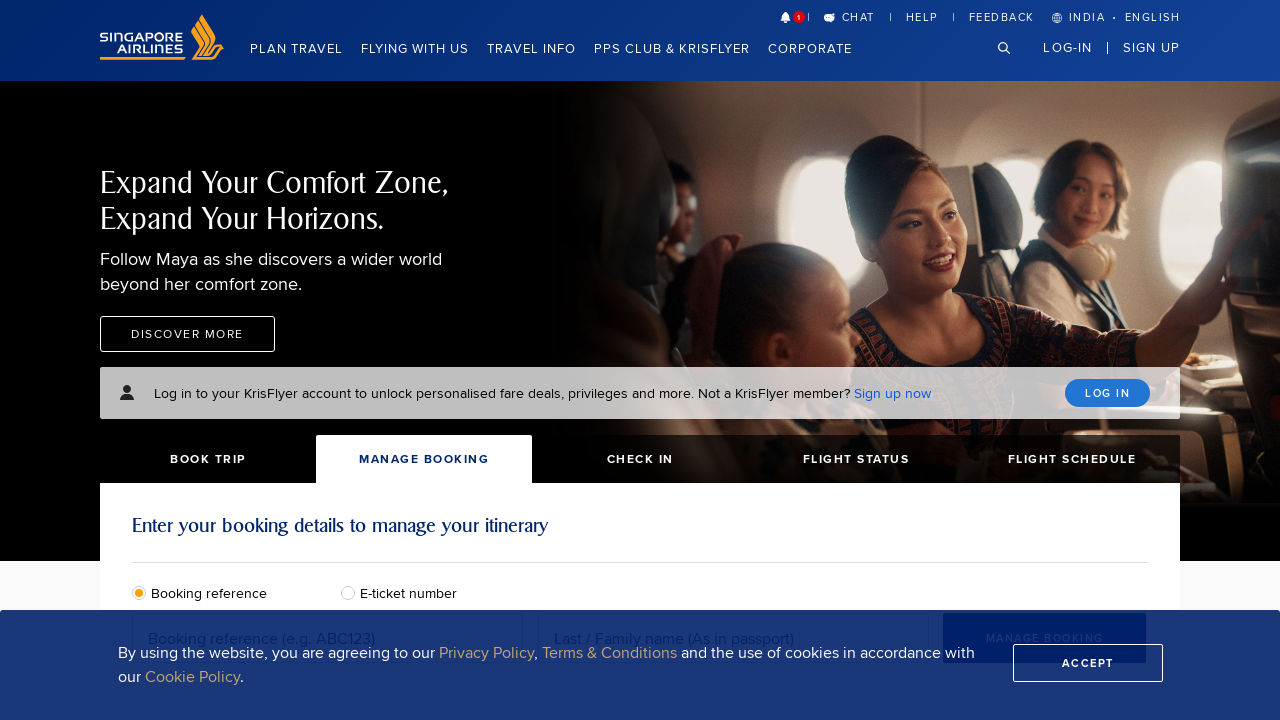

Clicked on e-ticket number radio button at (353, 592) on input[value='eticketNumber']
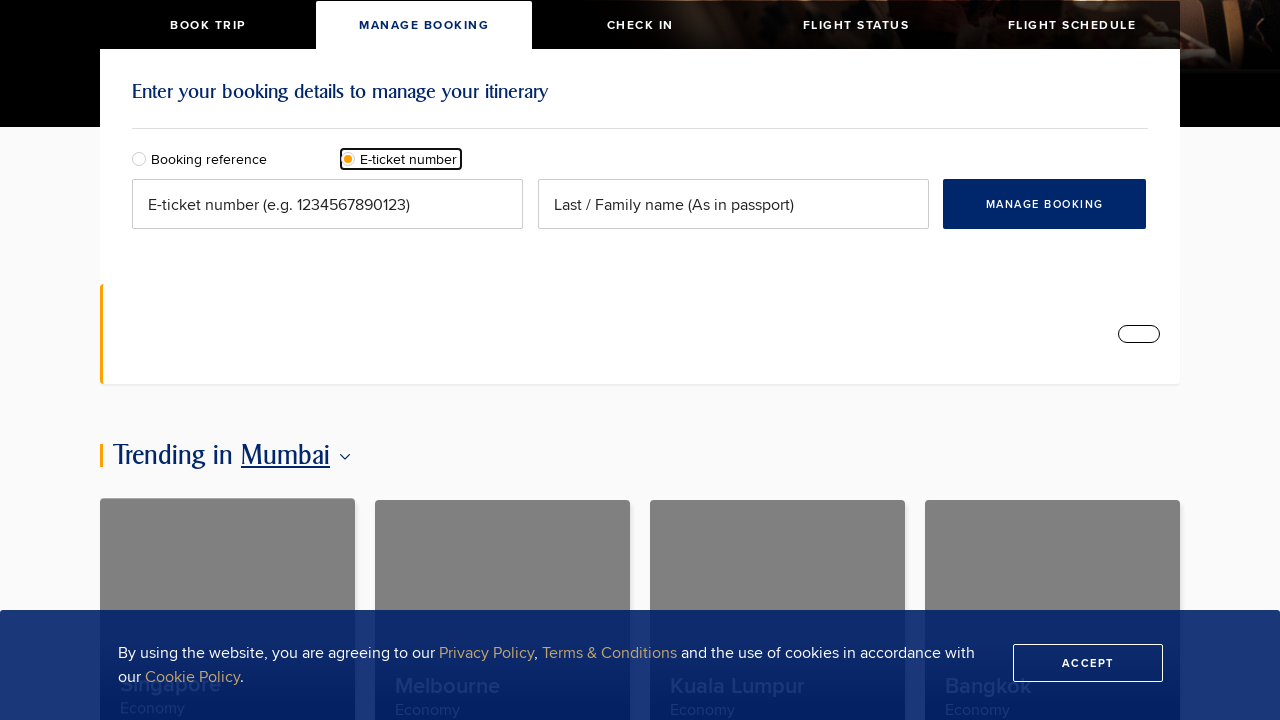

Located booking reference radio button
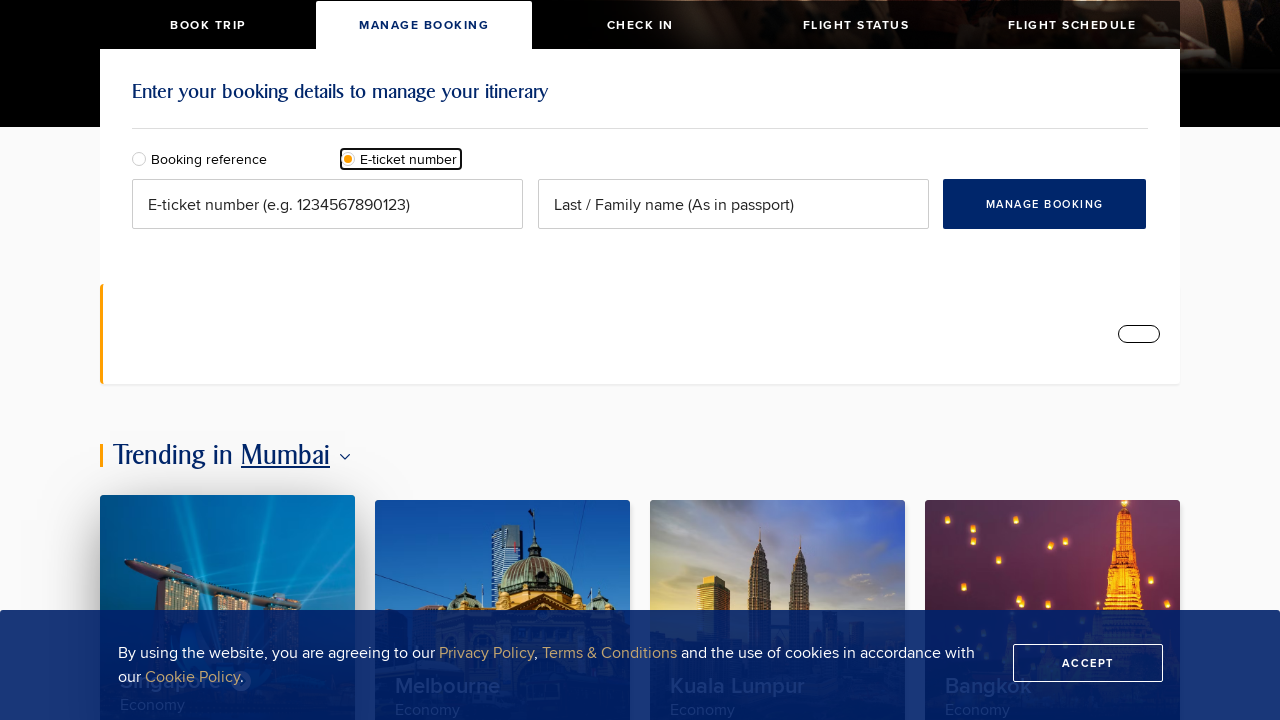

Located e-ticket number radio button
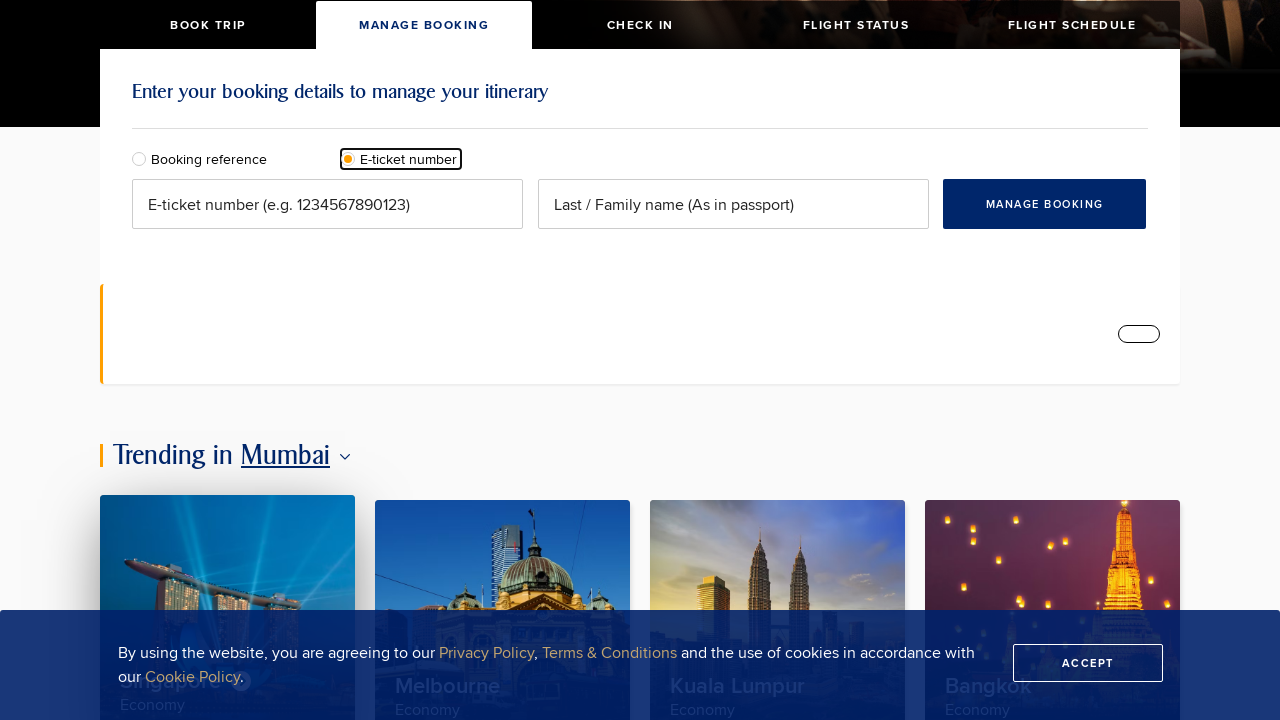

Verified booking reference radio button is not selected
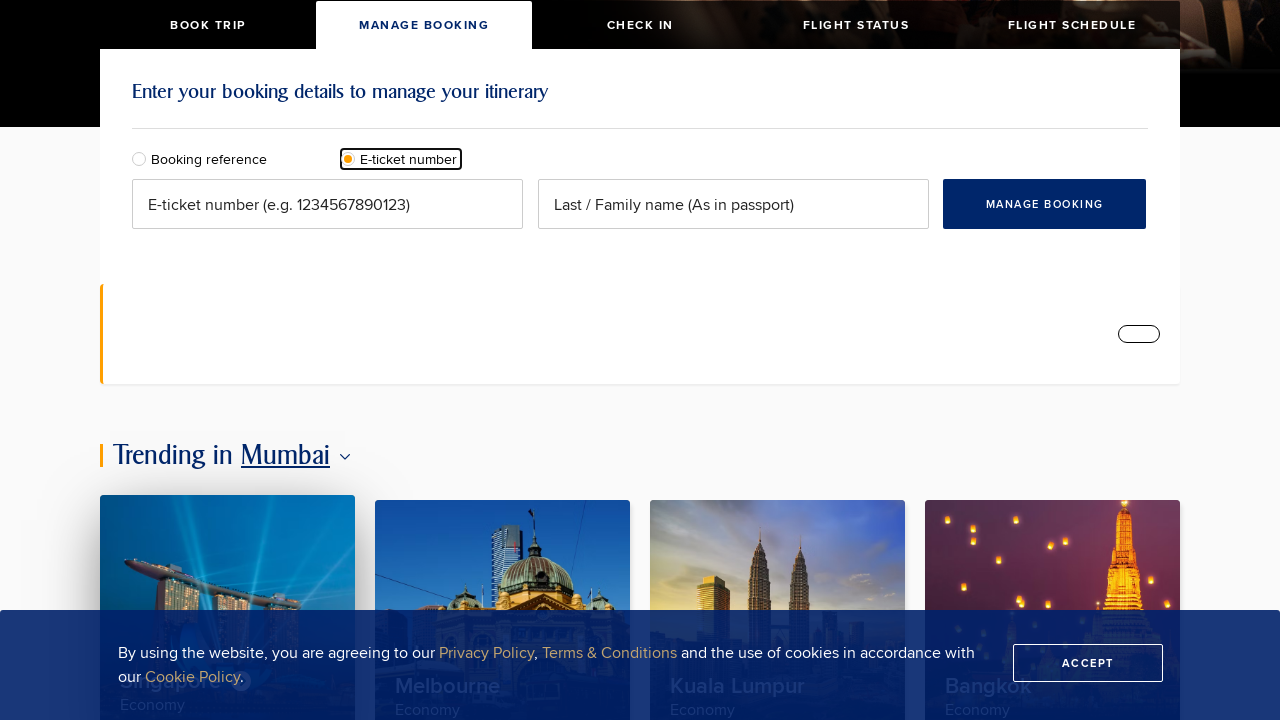

Verified e-ticket number radio button is selected
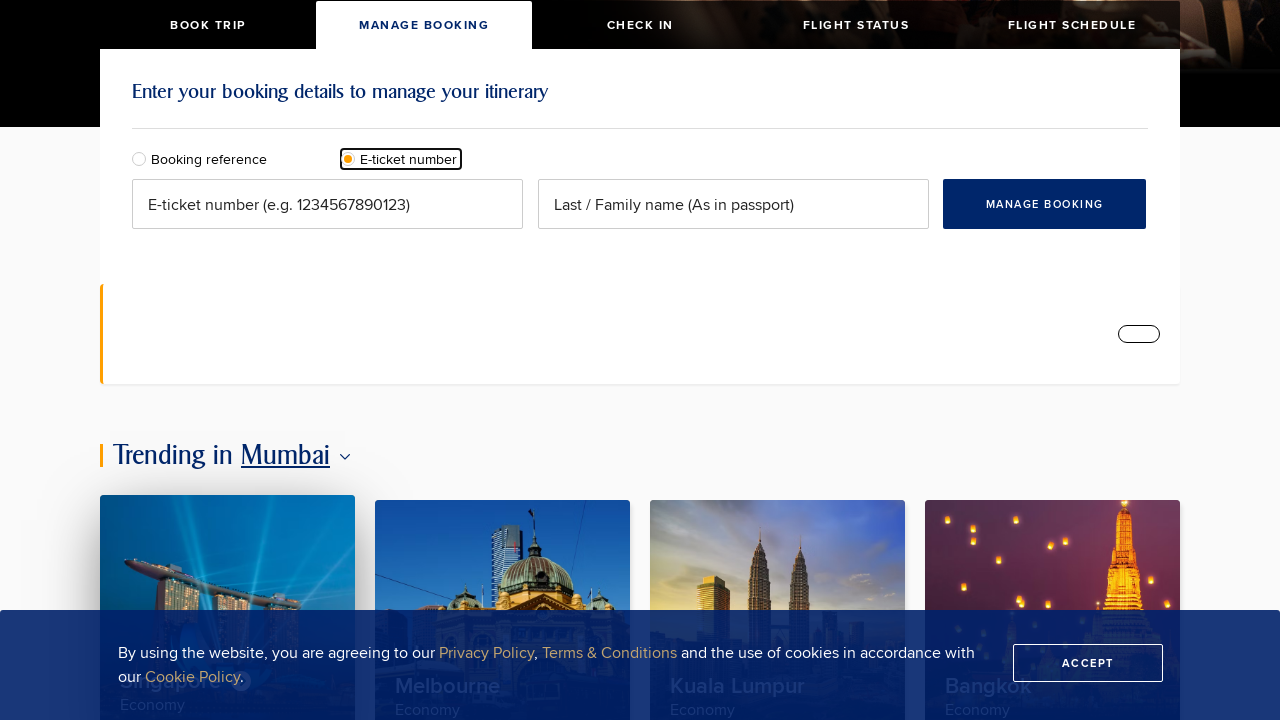

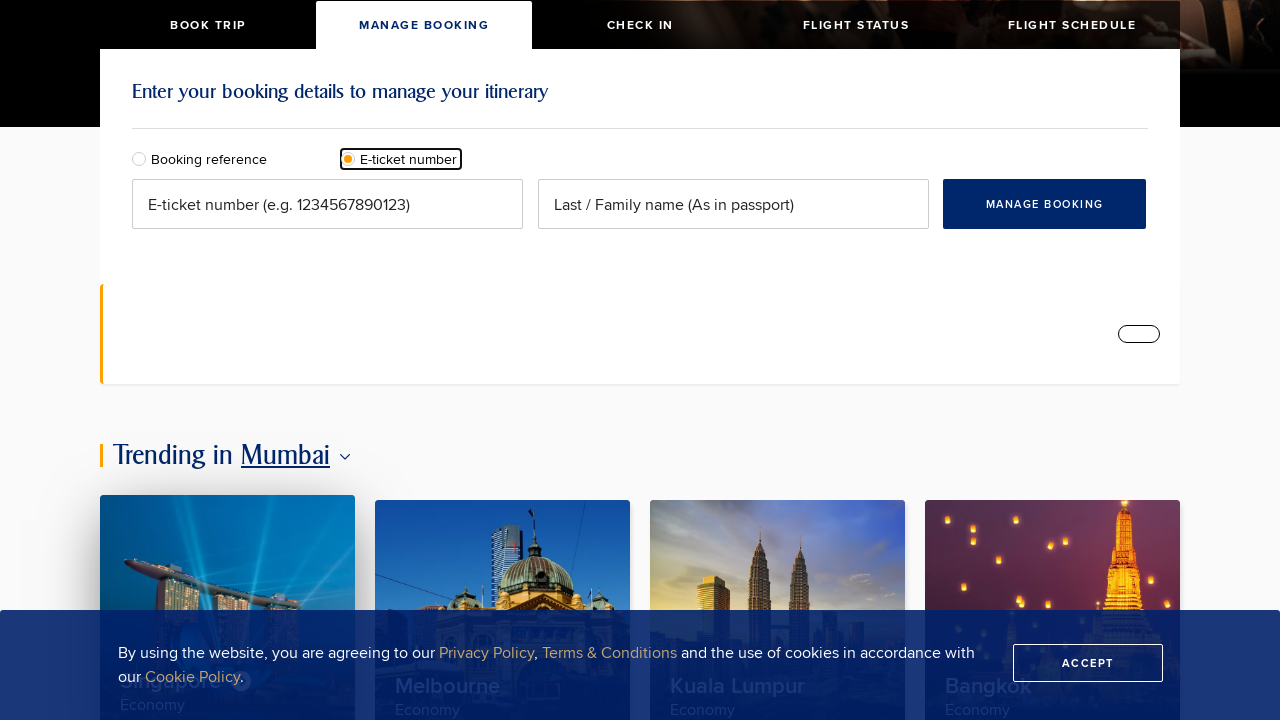